Tests JavaScript confirm dialog functionality by entering text, clicking the Confirm button, verifying the confirm message, and dismissing (canceling) the dialog.

Starting URL: https://rahulshettyacademy.com/AutomationPractice/

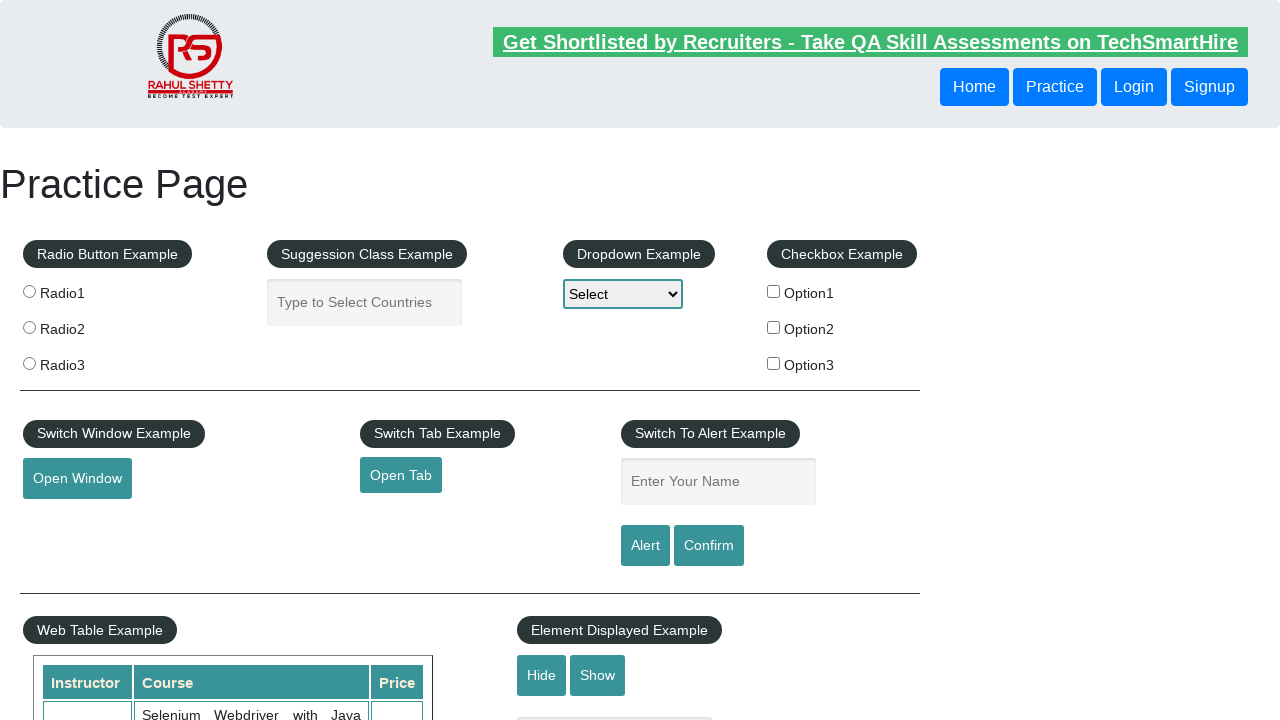

Filled input field with 'ConfirmUser' on input#name
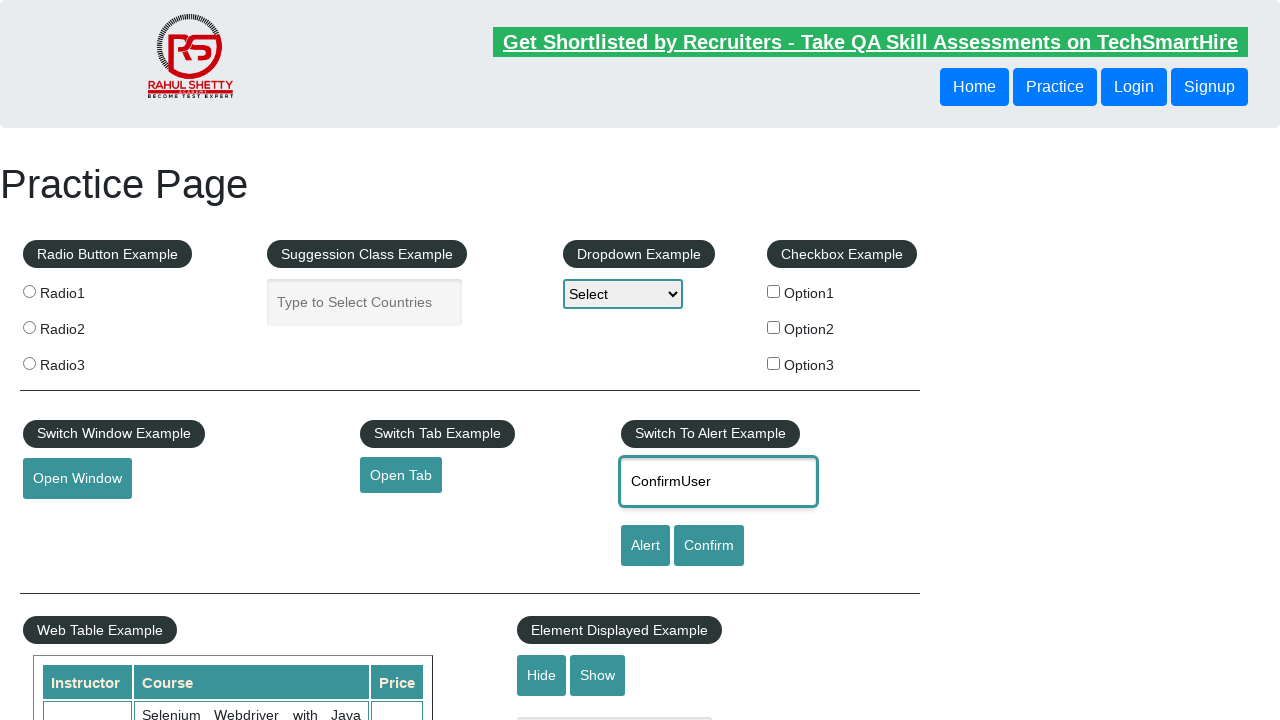

Set up dialog handler to dismiss confirm dialogs
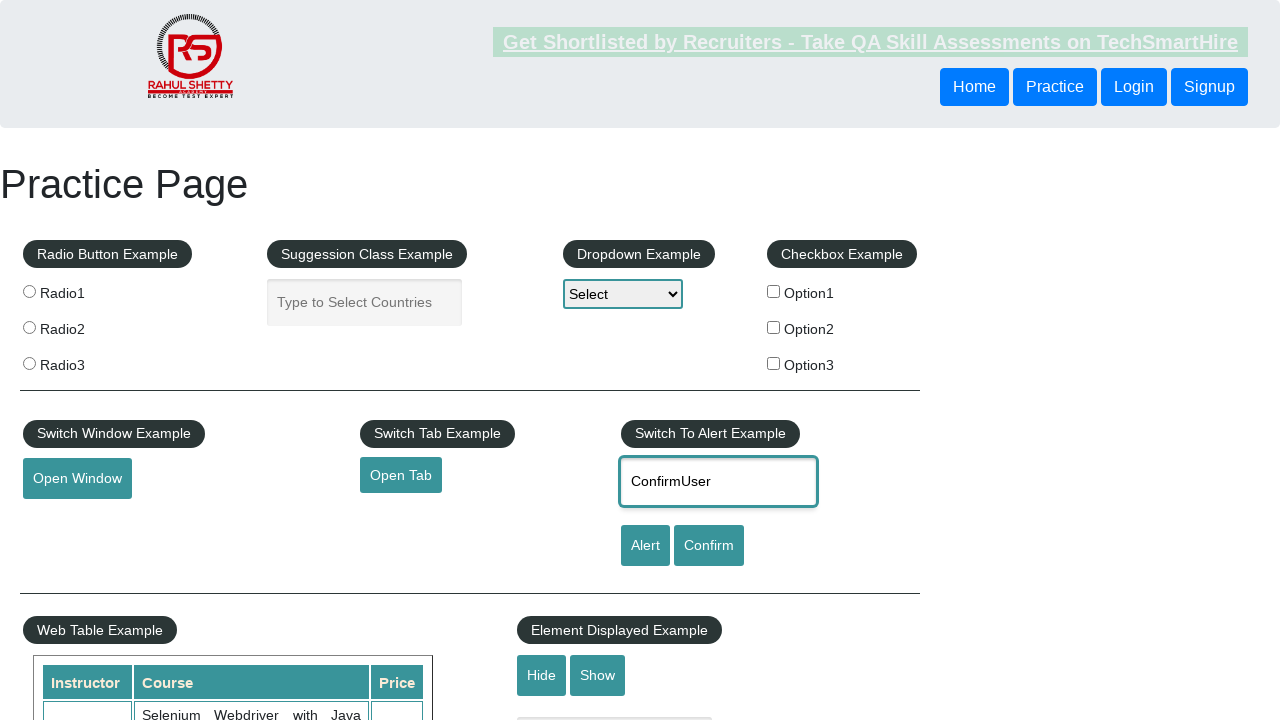

Clicked the Confirm button to trigger the dialog at (709, 546) on input#confirmbtn[value='Confirm']
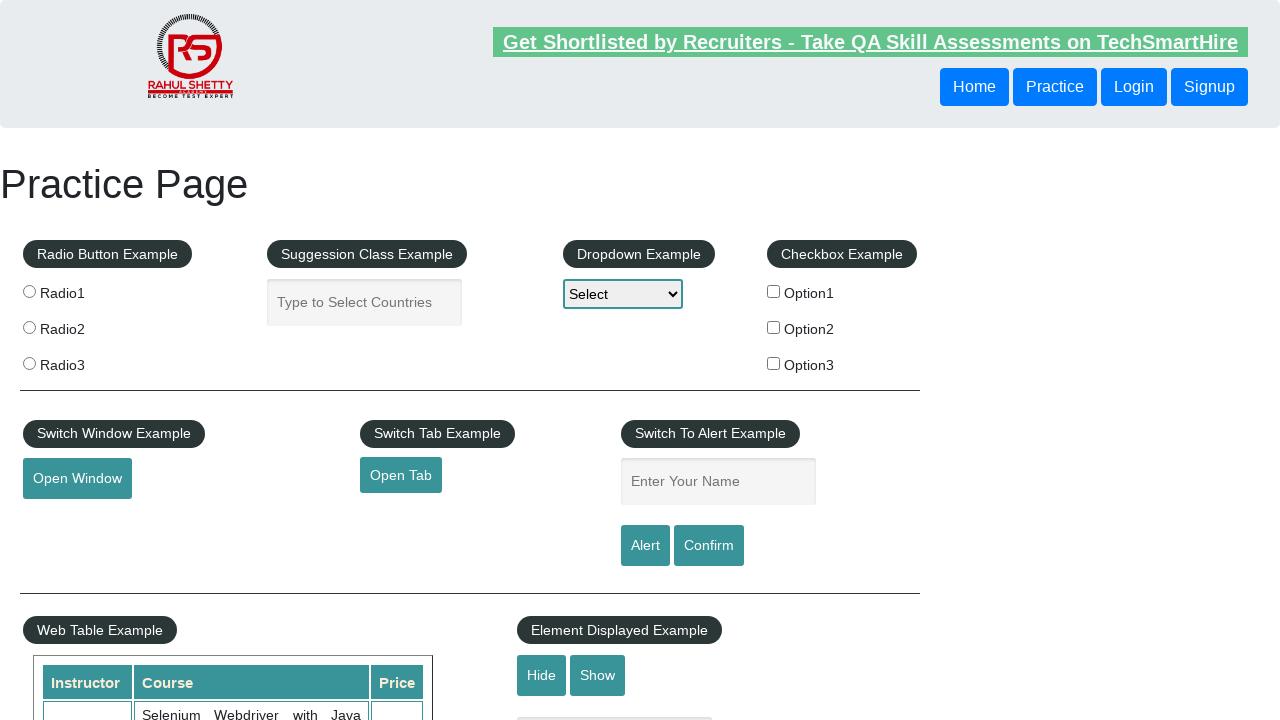

Waited for dialog to be handled and dismissed
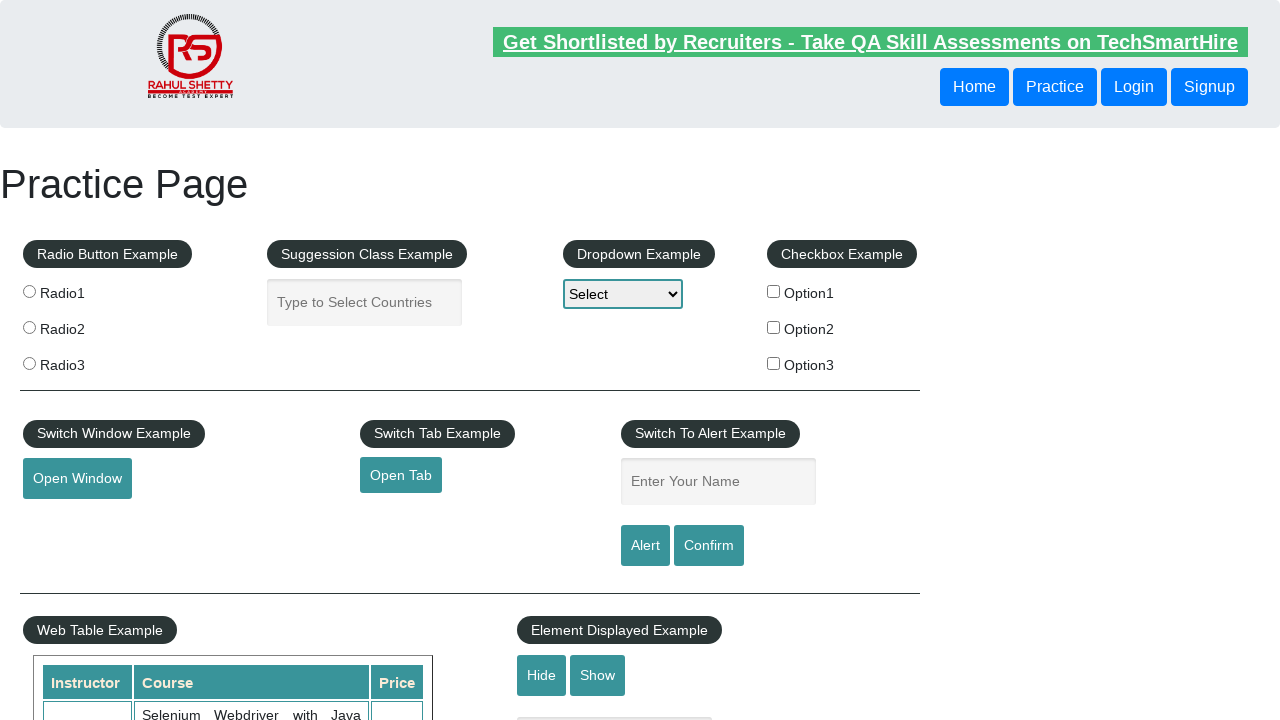

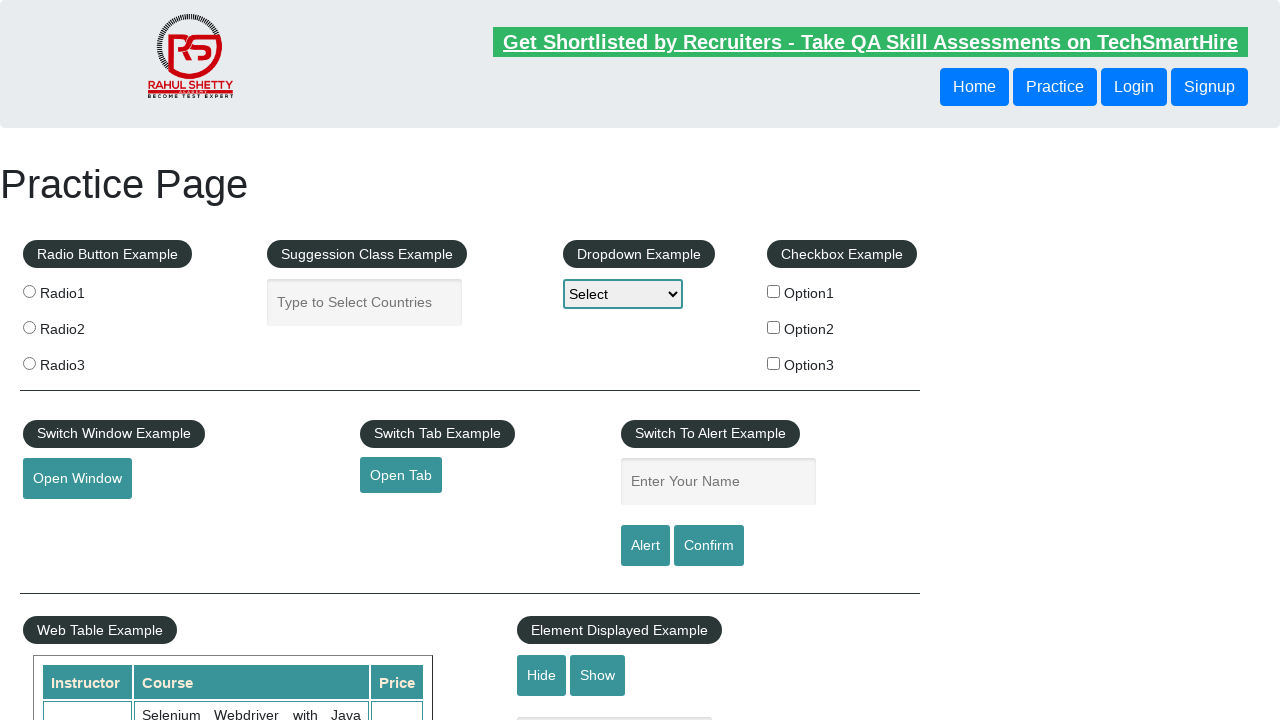